Tests dropdown functionality on a travel booking page, including static currency dropdown selection and dynamic passenger count selection

Starting URL: https://rahulshettyacademy.com/dropdownsPractise/

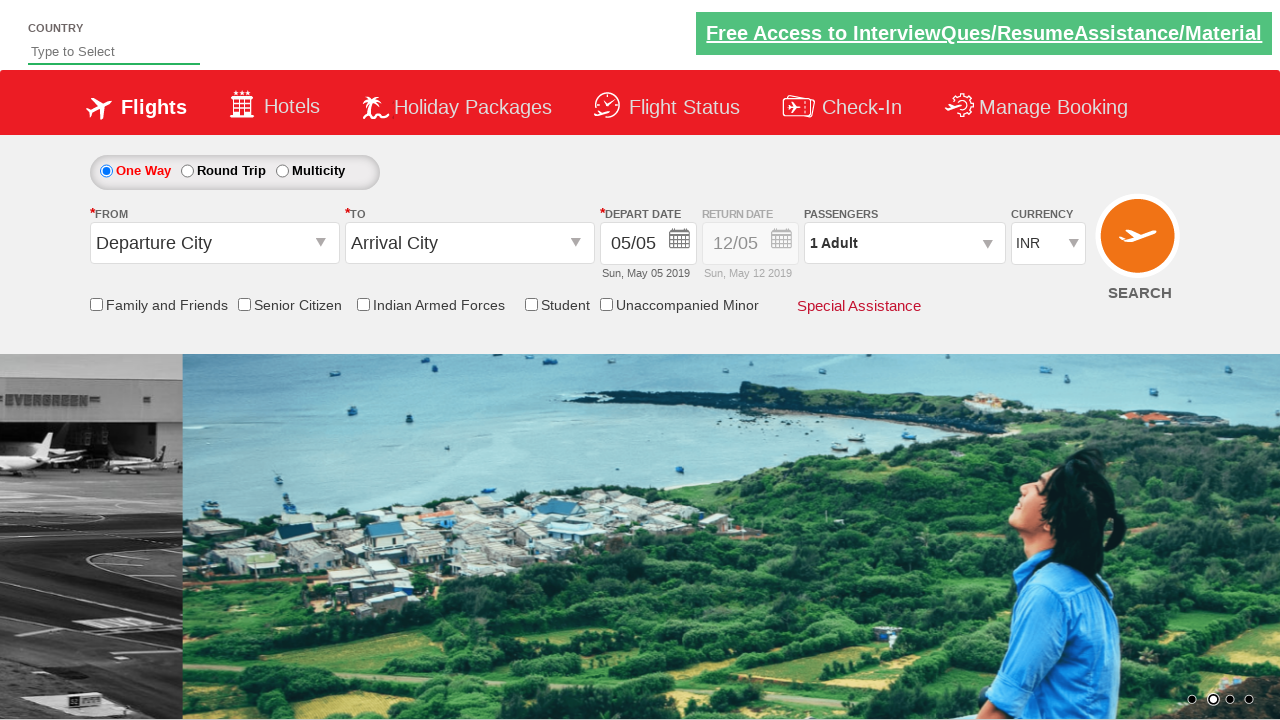

Selected USD currency option from dropdown by index 3 on #ctl00_mainContent_DropDownListCurrency
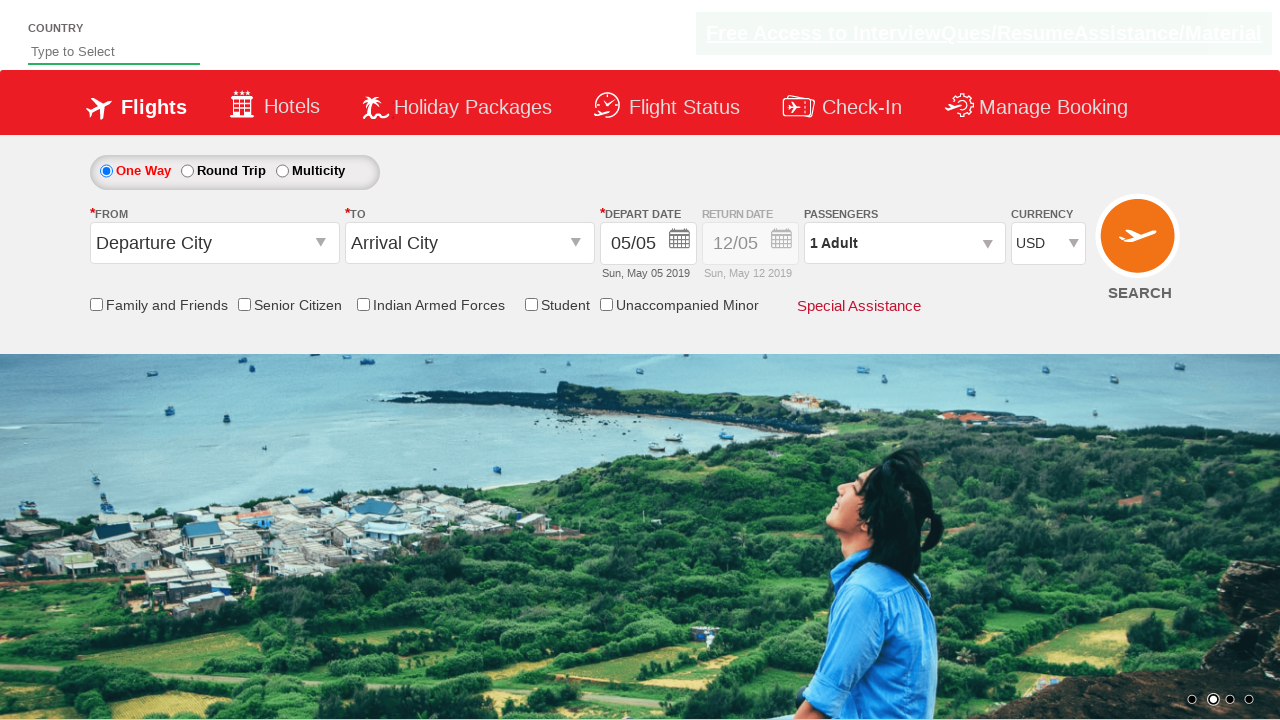

Selected AED currency option from dropdown by value on #ctl00_mainContent_DropDownListCurrency
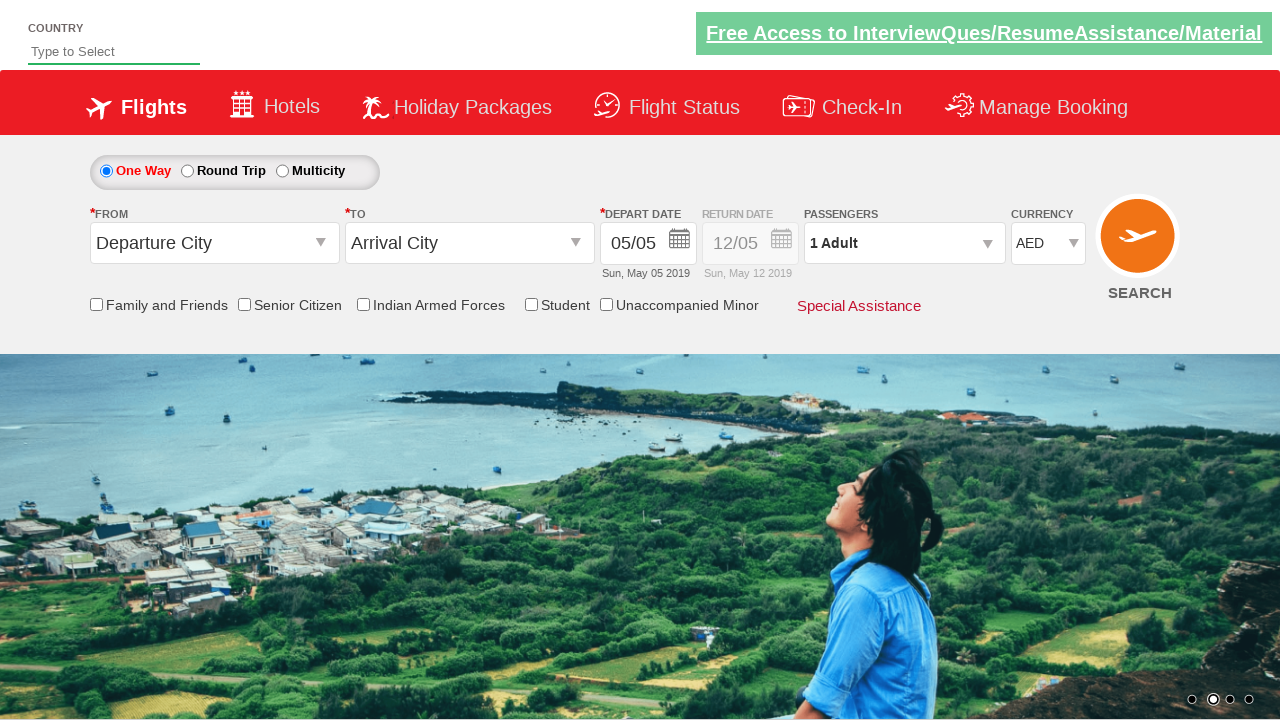

Selected INR currency option from dropdown by label on #ctl00_mainContent_DropDownListCurrency
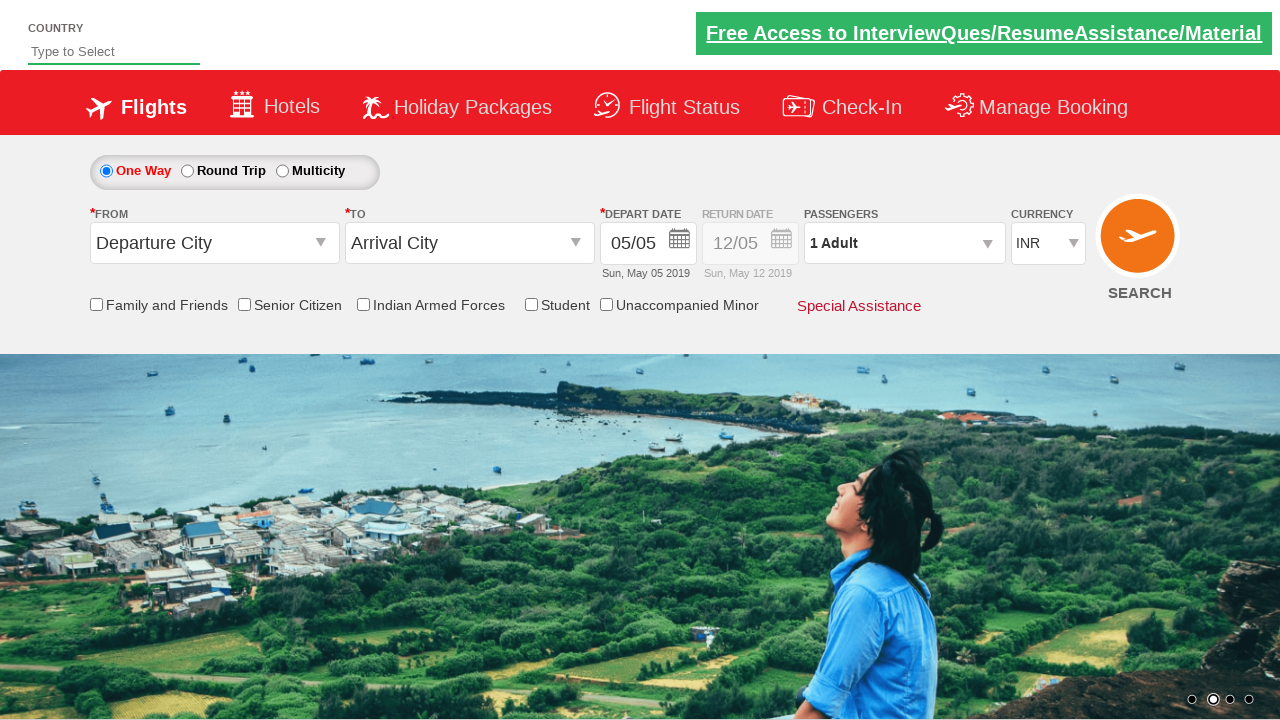

Clicked to open passenger selection dropdown at (904, 243) on #divpaxinfo
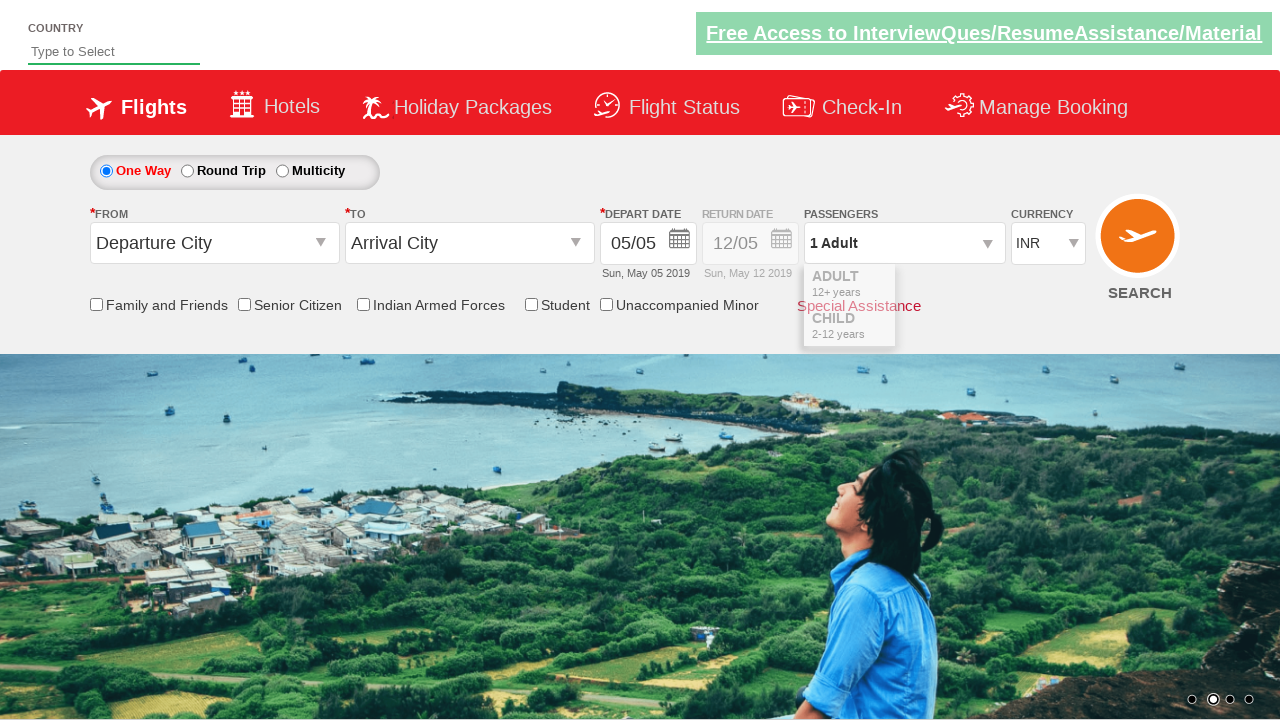

Incremented adult count by 1 at (982, 288) on #hrefIncAdt
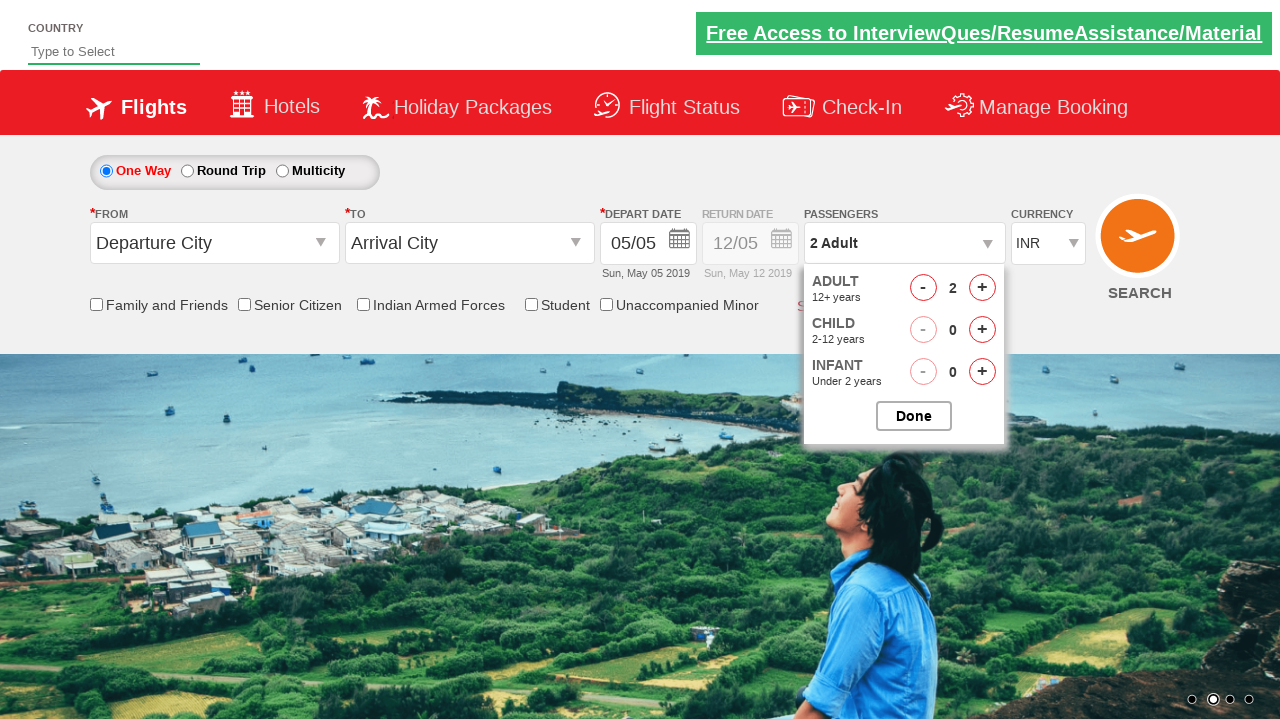

Incremented adult count by 1 (second time) at (982, 288) on #hrefIncAdt
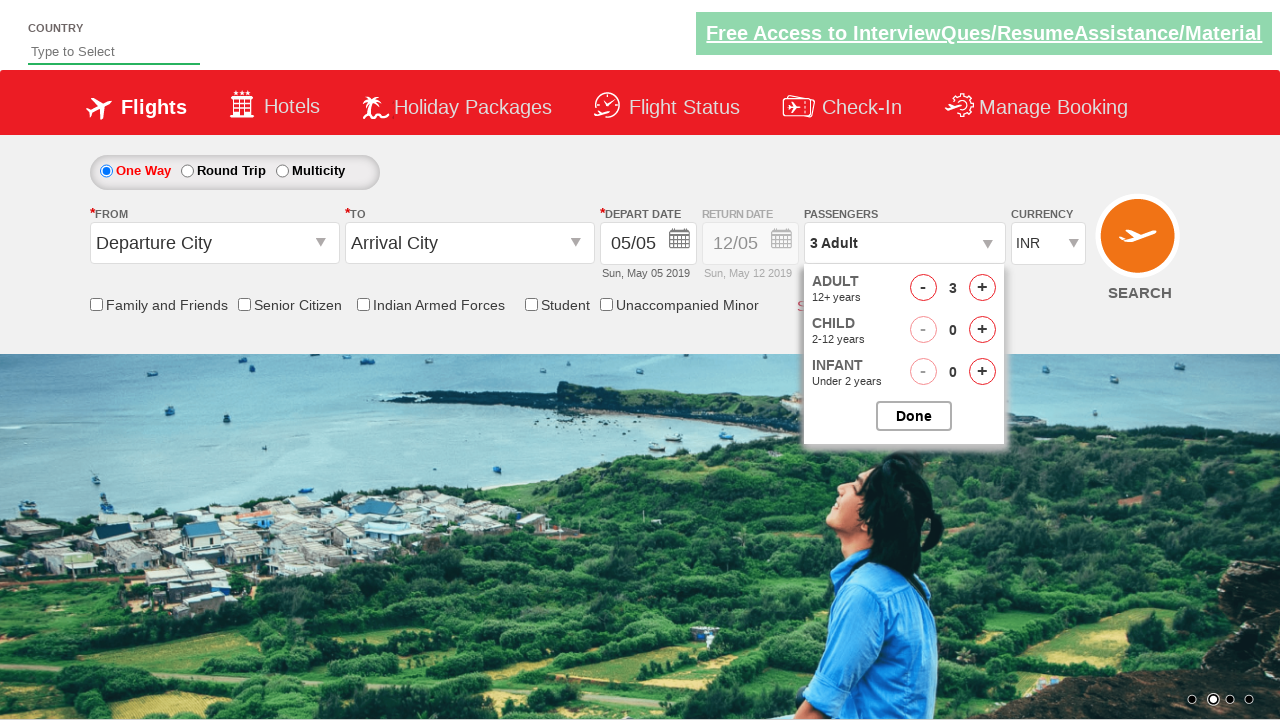

Incremented child count by 1 at (982, 330) on #hrefIncChd
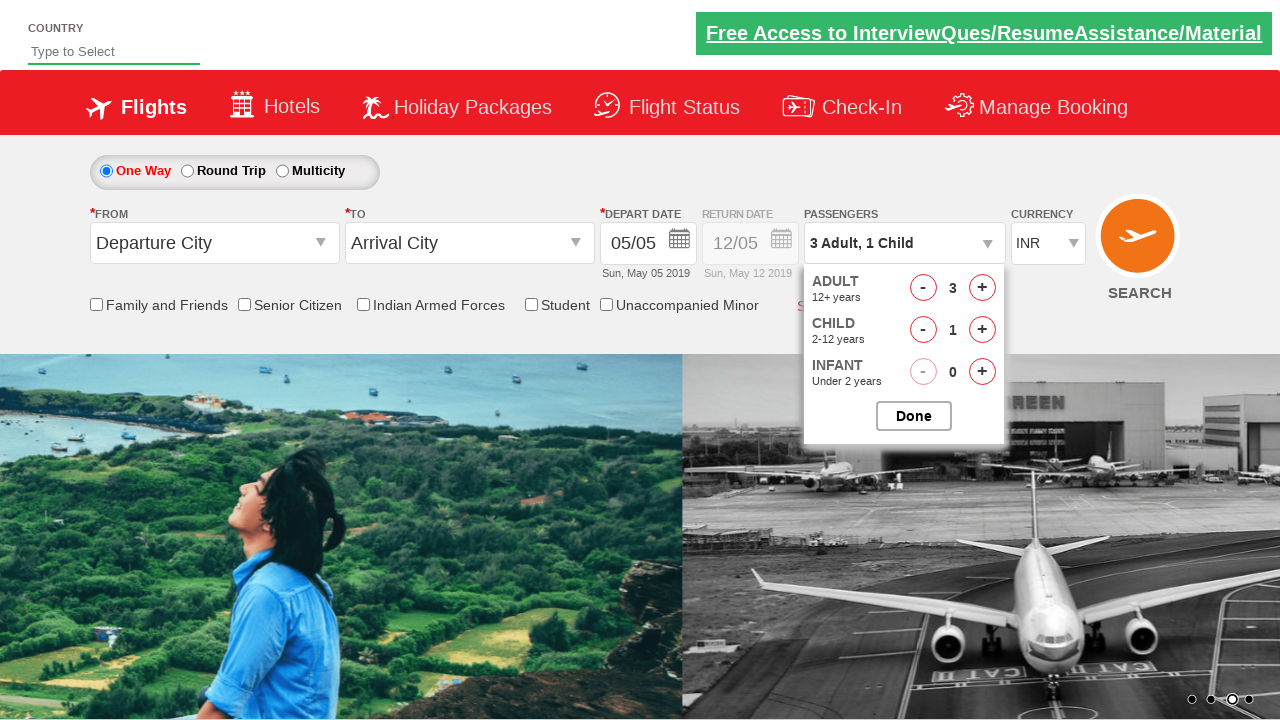

Closed passenger selection dropdown at (914, 416) on #btnclosepaxoption
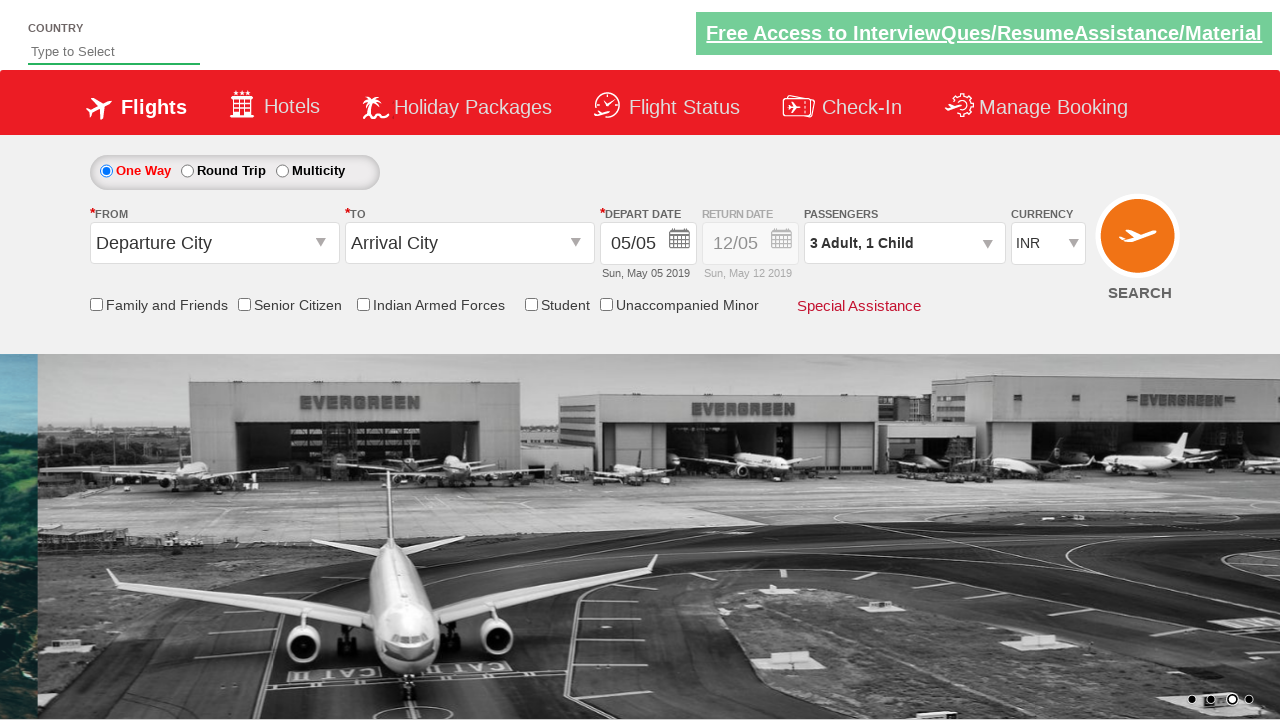

Retrieved passenger information text: 3 Adult, 1 Child
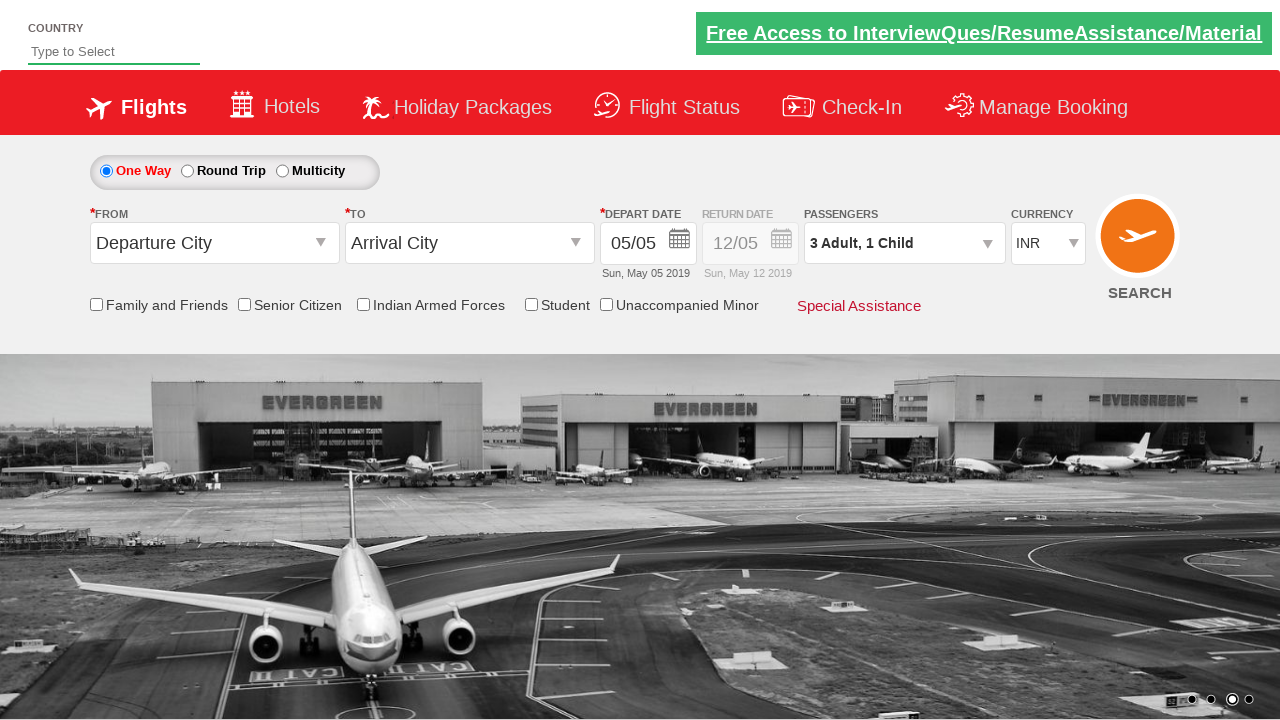

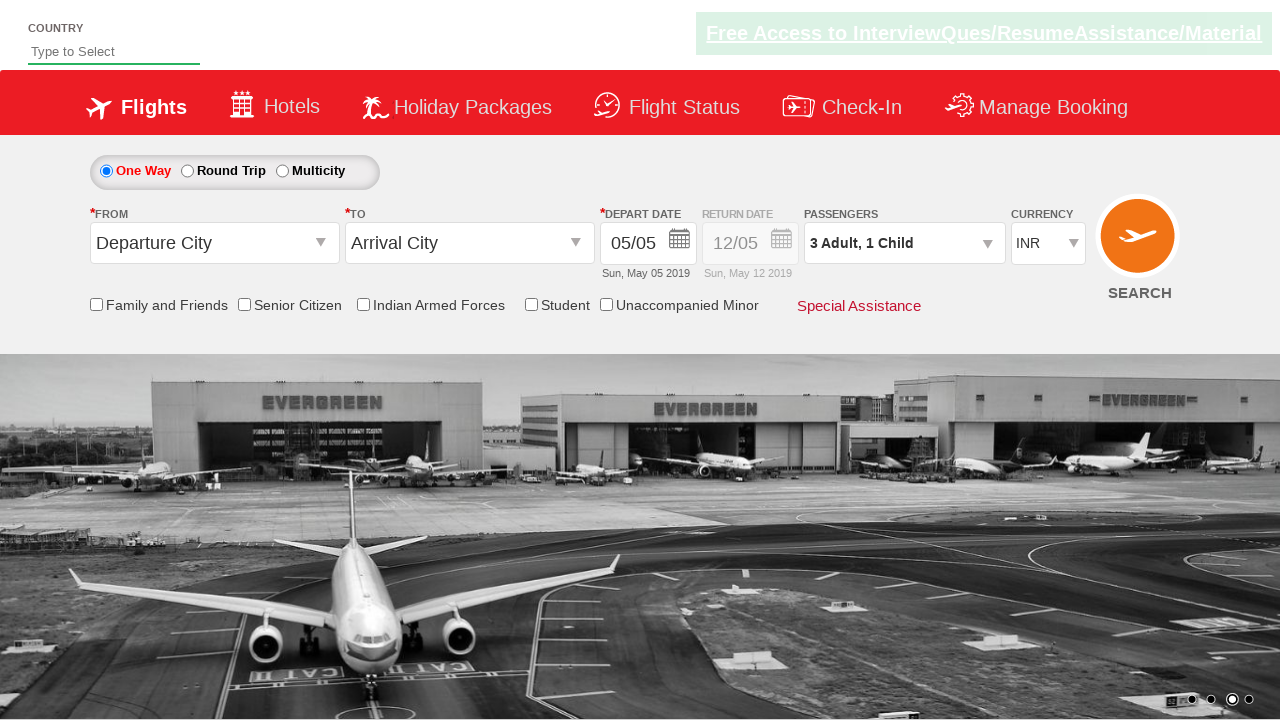